Demonstrates locating an input field by its placeholder attribute and filling it

Starting URL: https://www.saucedemo.com/

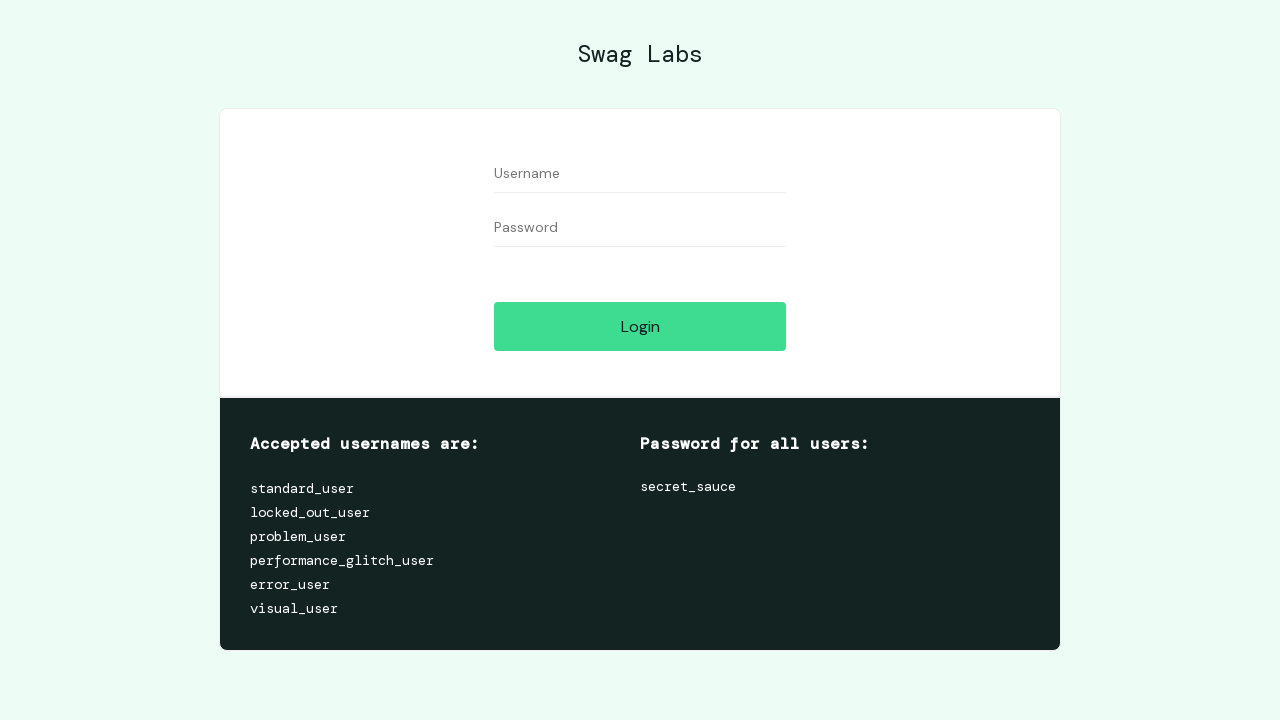

Located input field by placeholder text 'Username' and filled it with 'demo_admin' on internal:attr=[placeholder="Username"i]
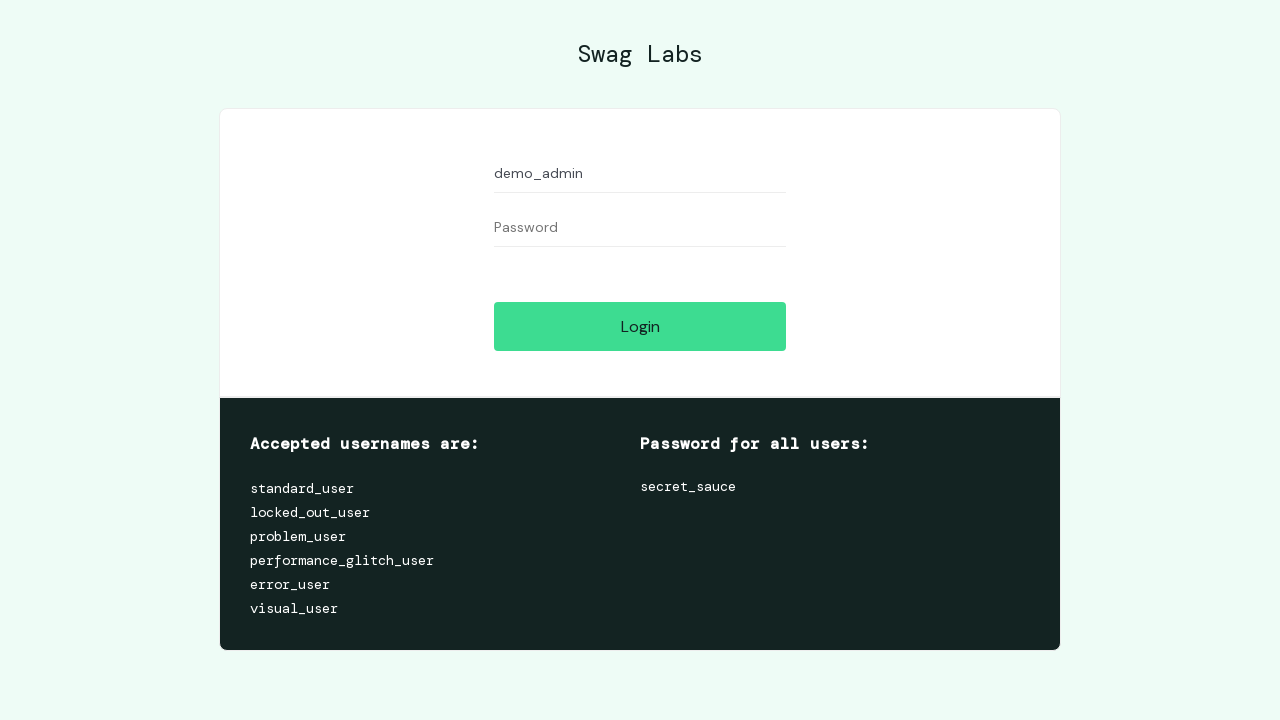

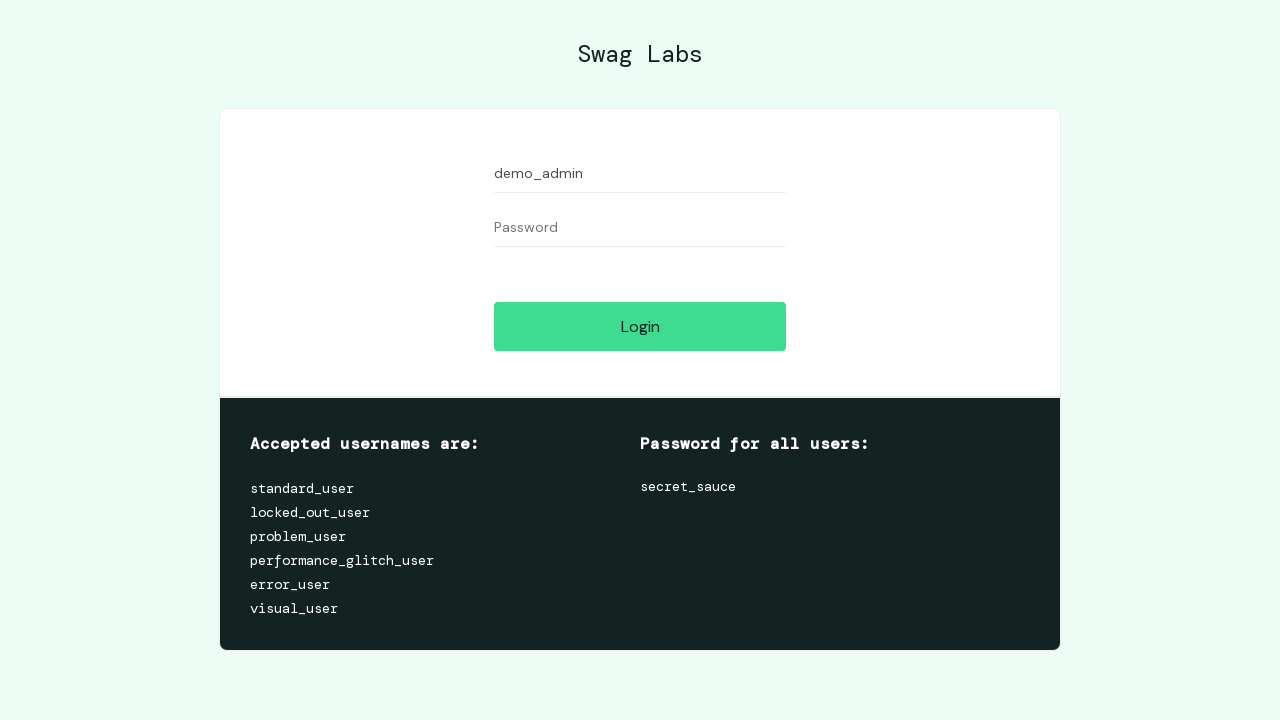